Tests JavaScript alert handling with an intentionally incorrect password to verify failure case - gets password from alert but enters it incorrectly.

Starting URL: https://savkk.github.io/selenium-practice/

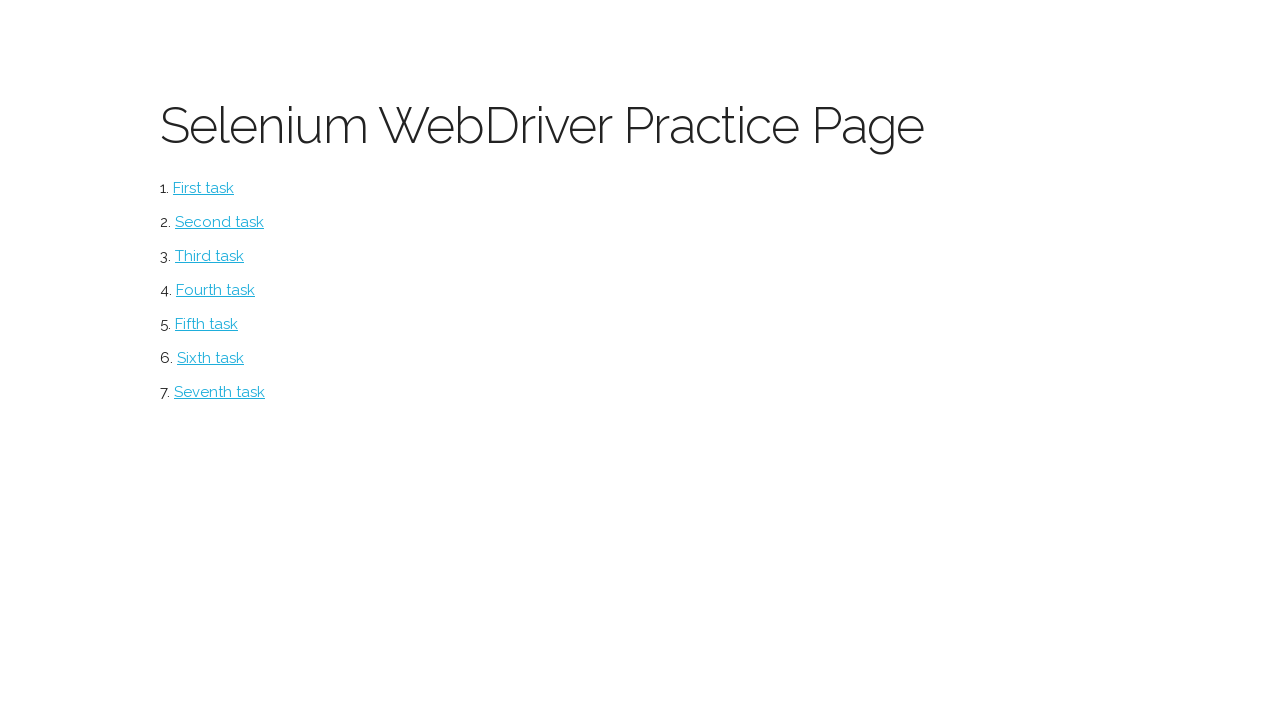

Clicked on alerts section at (210, 358) on #alerts
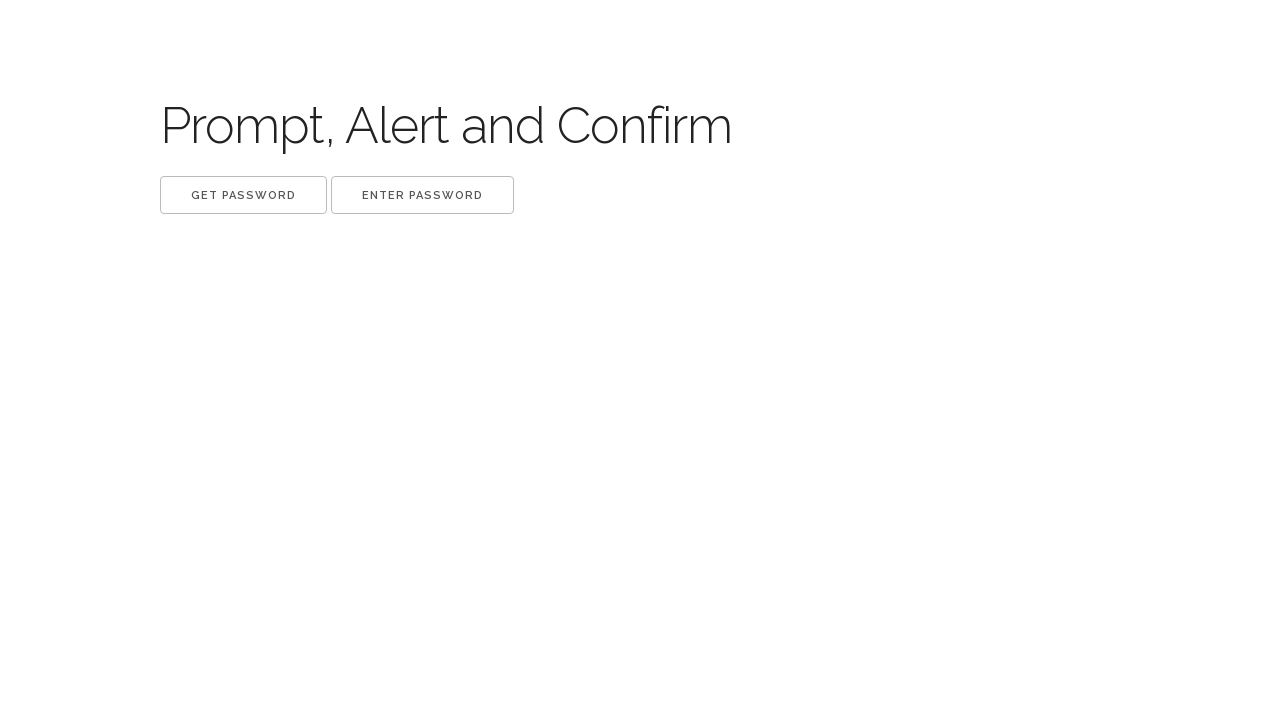

Set up dialog listener to extract password
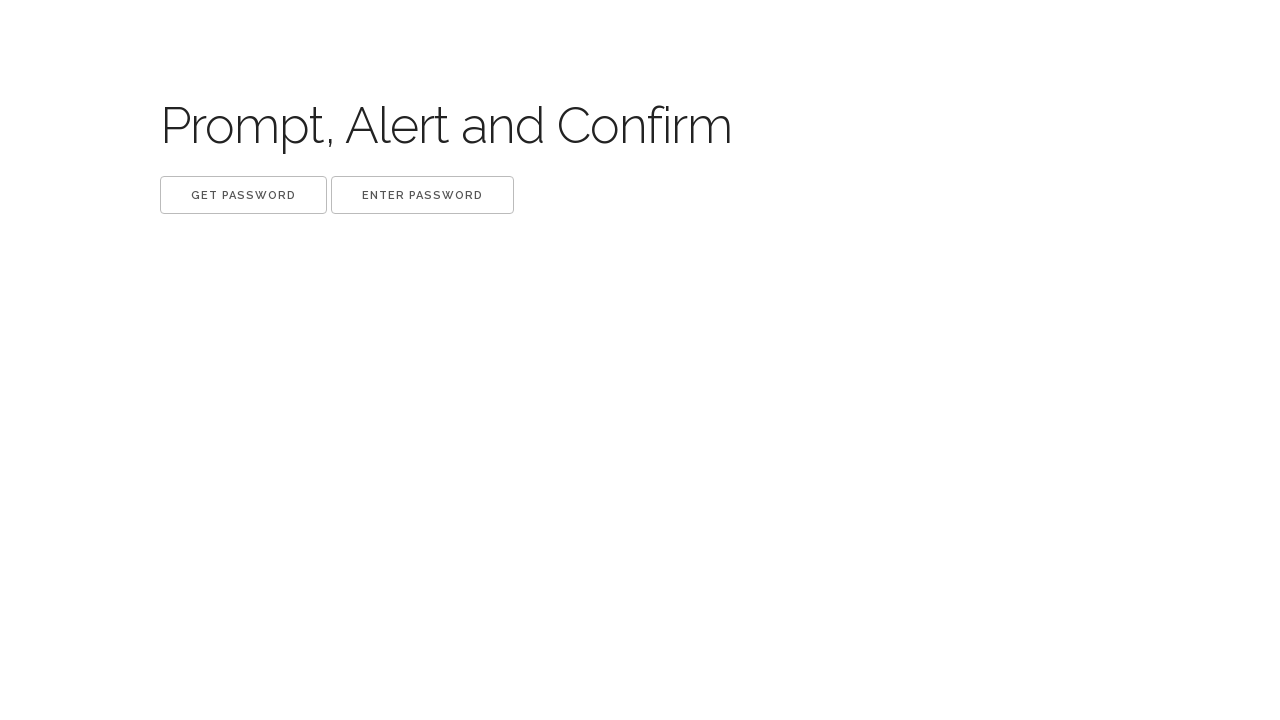

Clicked 'Get password' button to trigger alert at (244, 195) on xpath=//button[.='Get password']
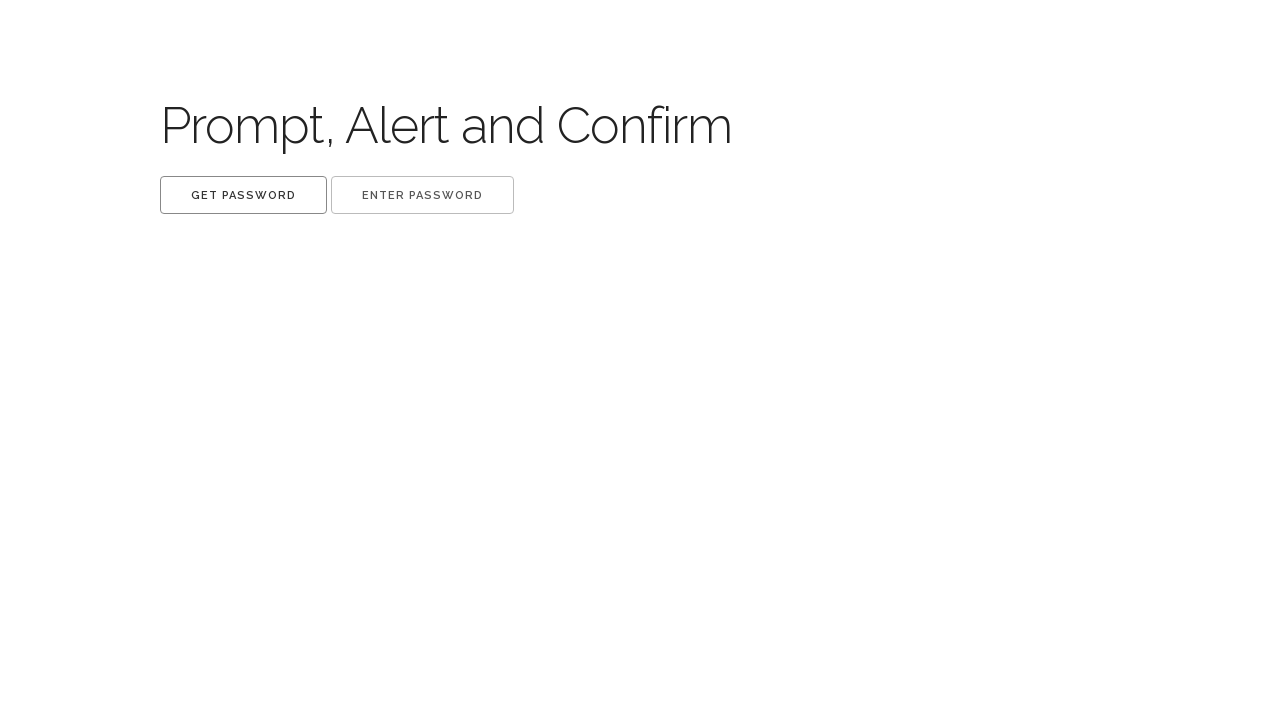

Waited 500ms for alert dialog to be handled
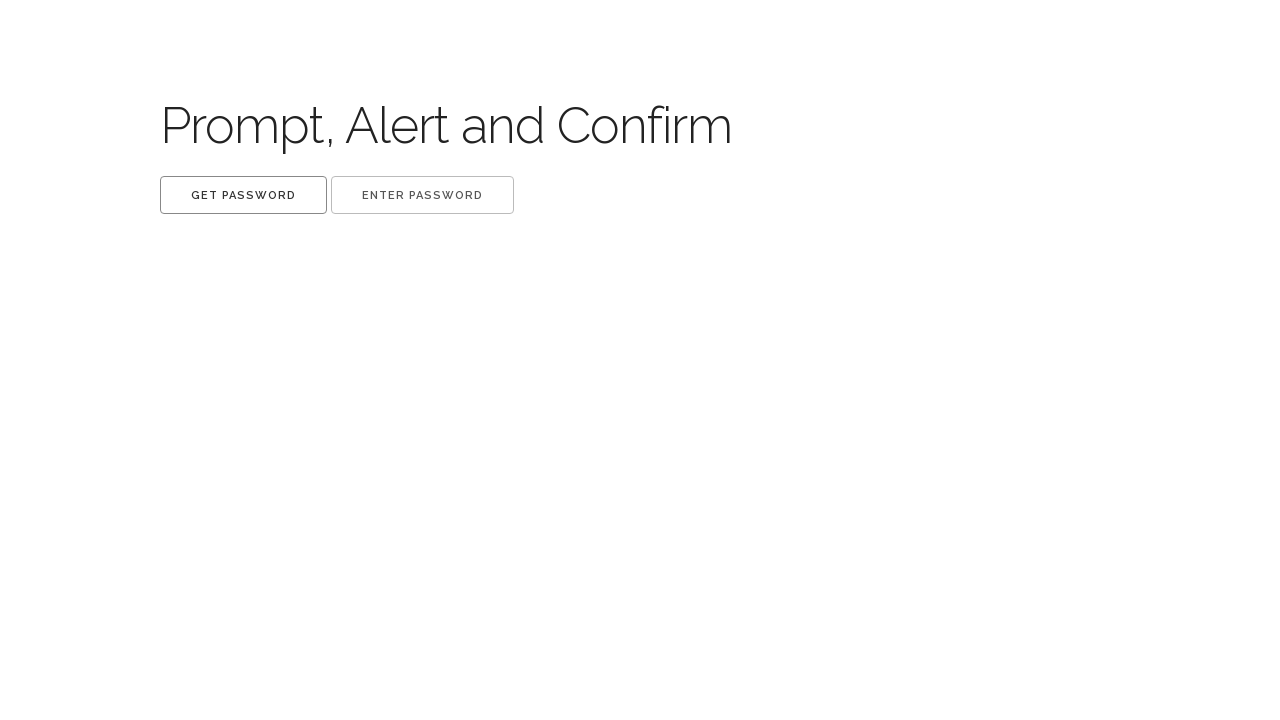

Removed first dialog listener
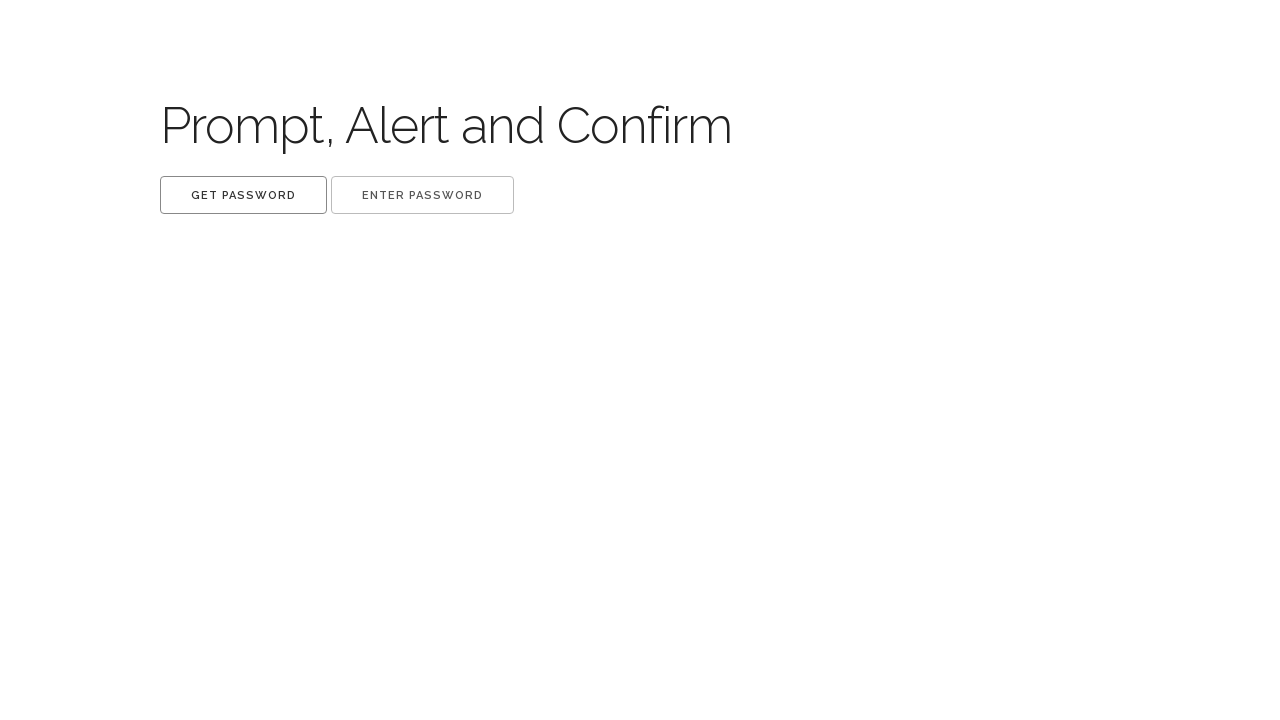

Set up dialog listener to enter password (intentionally incorrect)
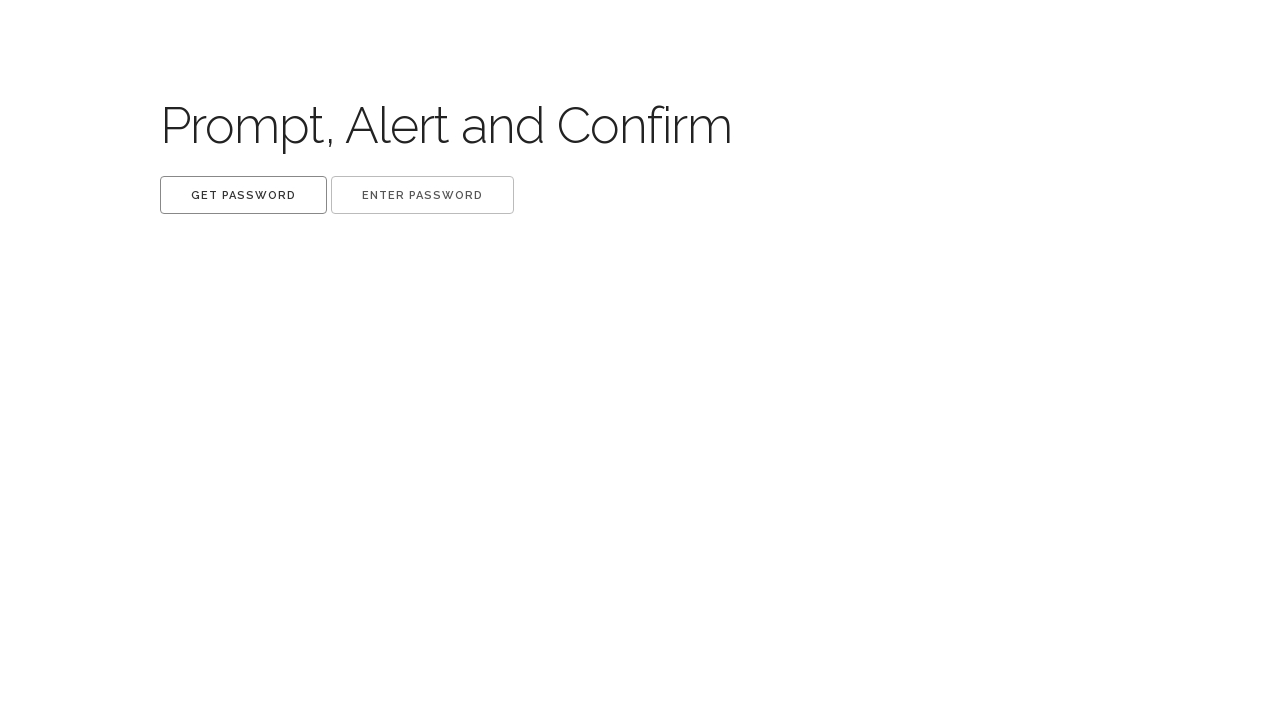

Clicked 'Enter password' button to trigger password prompt at (422, 195) on xpath=//button[.='Enter password']
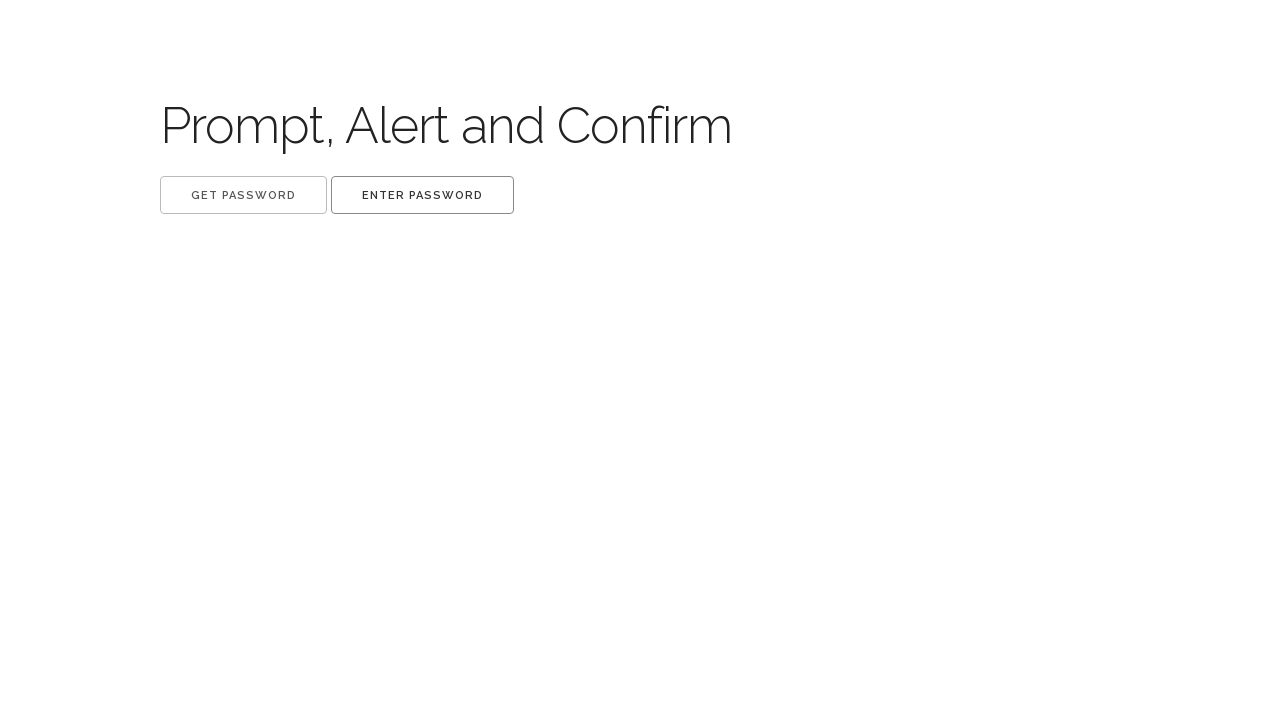

Waited 500ms for password dialog to be submitted
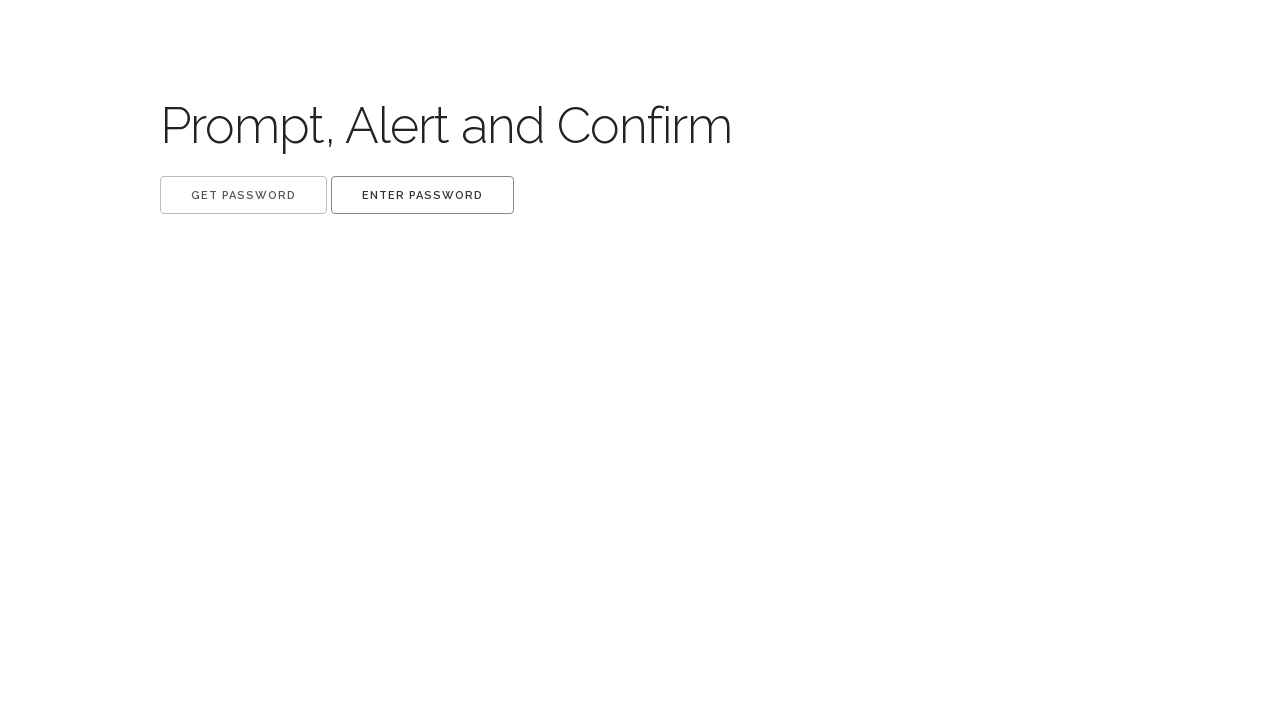

Removed second dialog listener
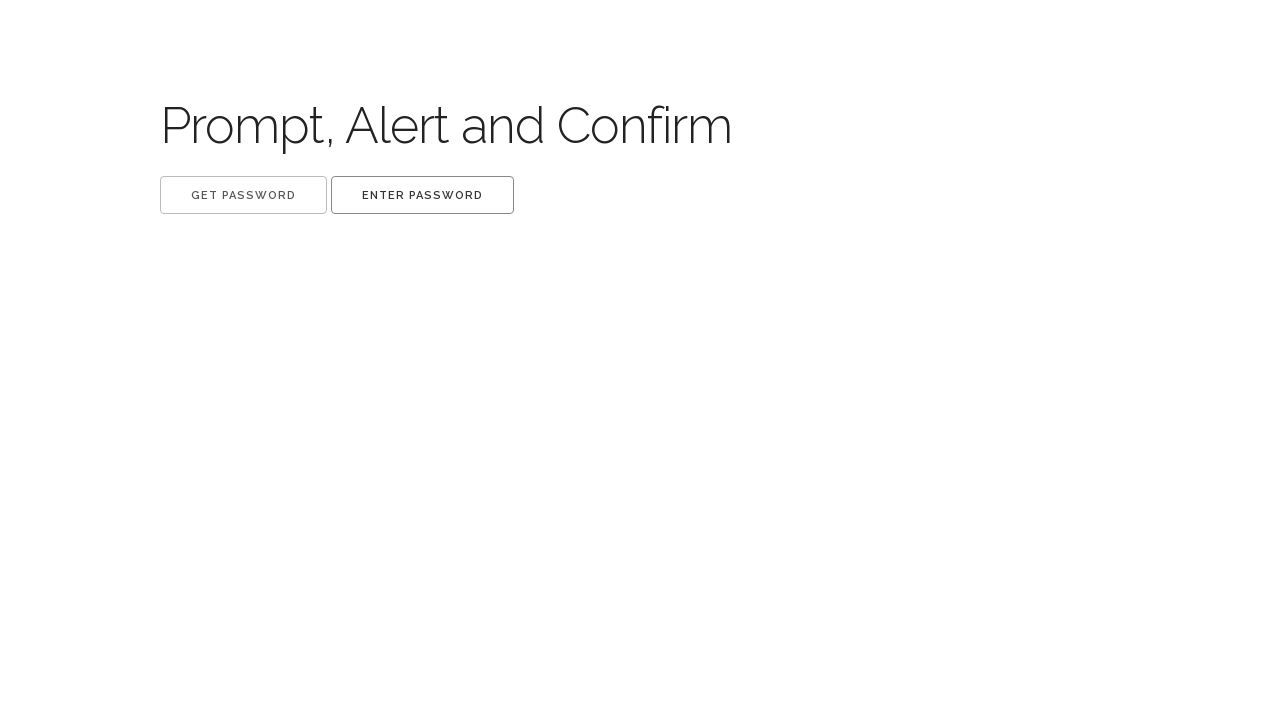

Waited 500ms to verify alert failure case - 'Great!' label should not appear
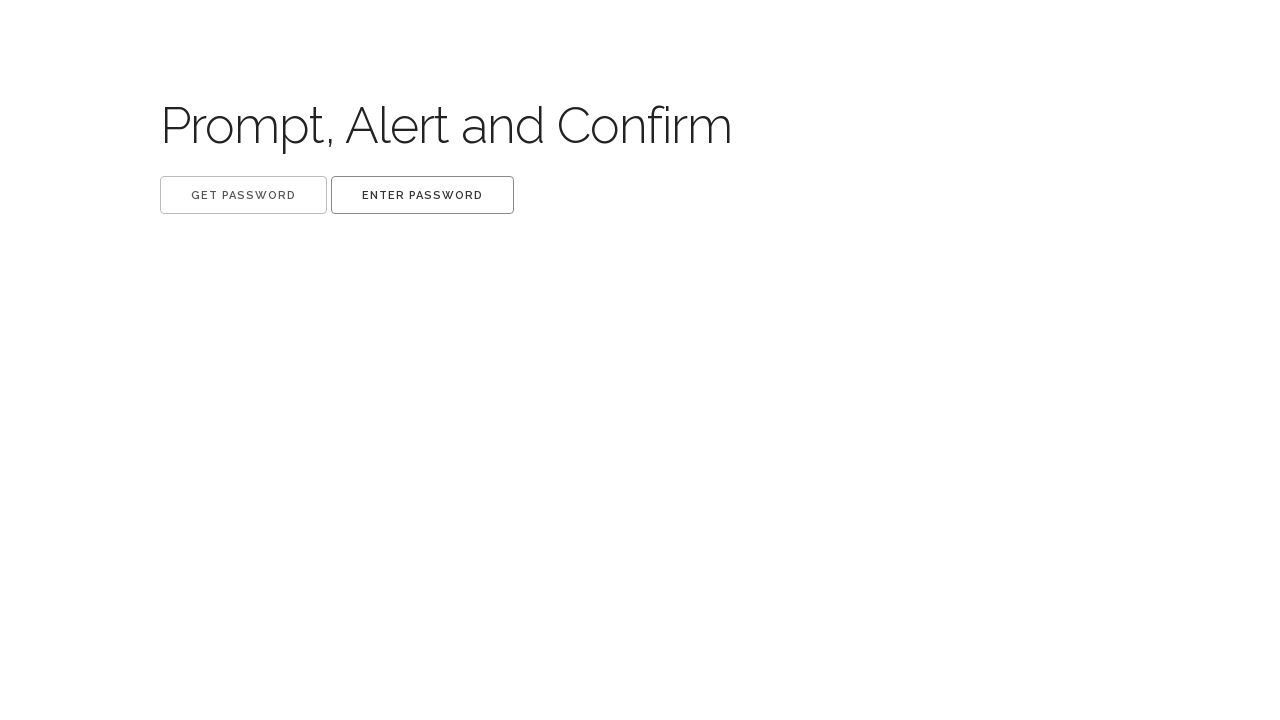

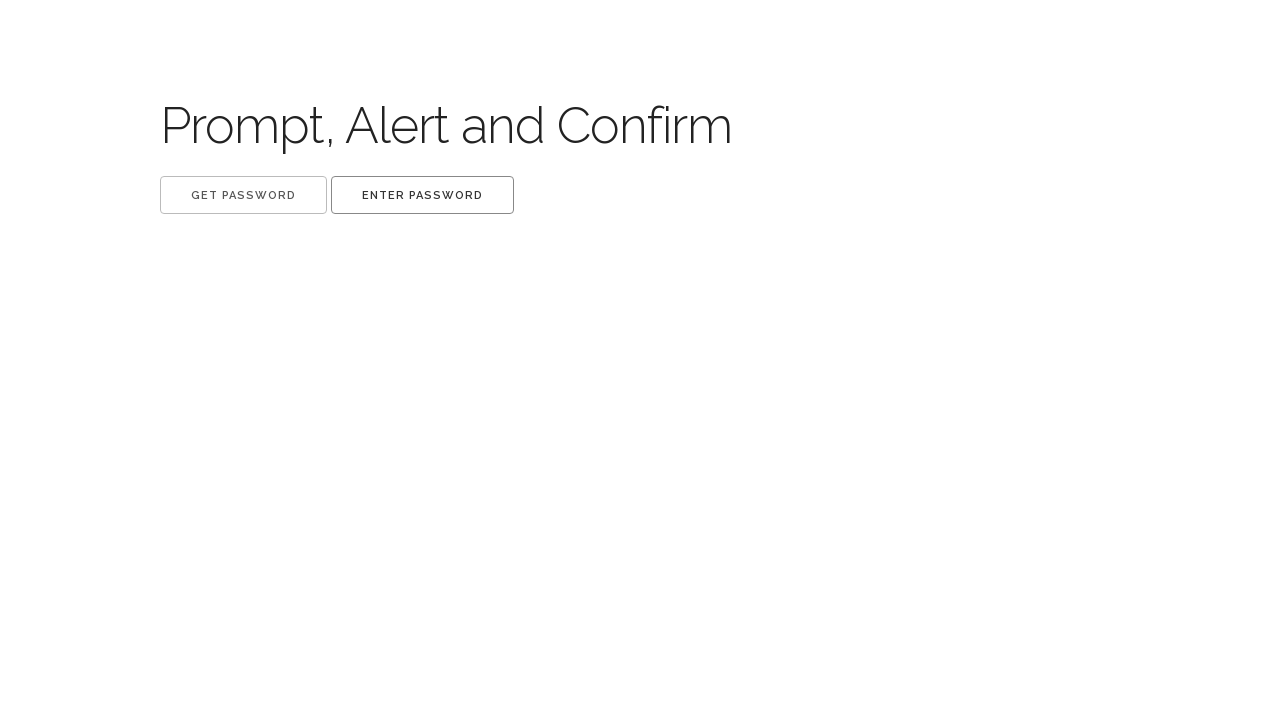